Tests handling of a simple JavaScript alert by clicking a button to trigger the alert, verifying its text, and accepting it

Starting URL: https://v1.training-support.net/selenium/javascript-alerts

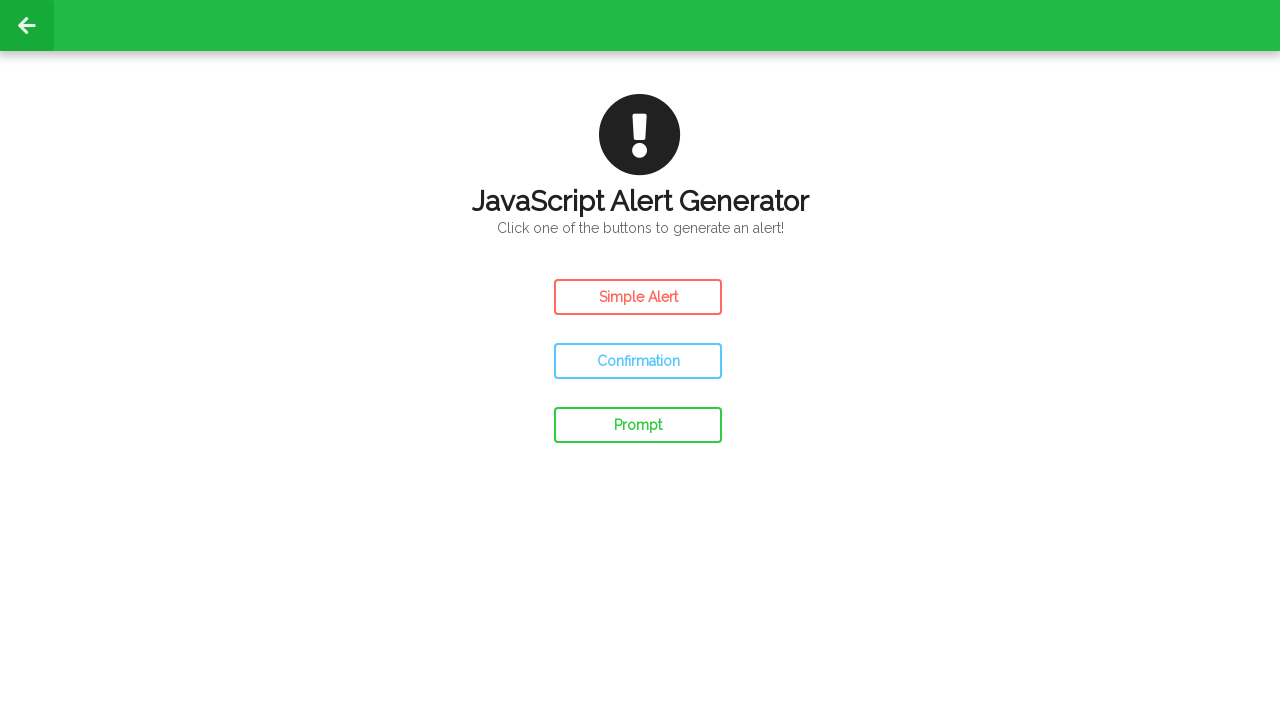

Clicked the button to trigger simple alert at (638, 297) on #simple
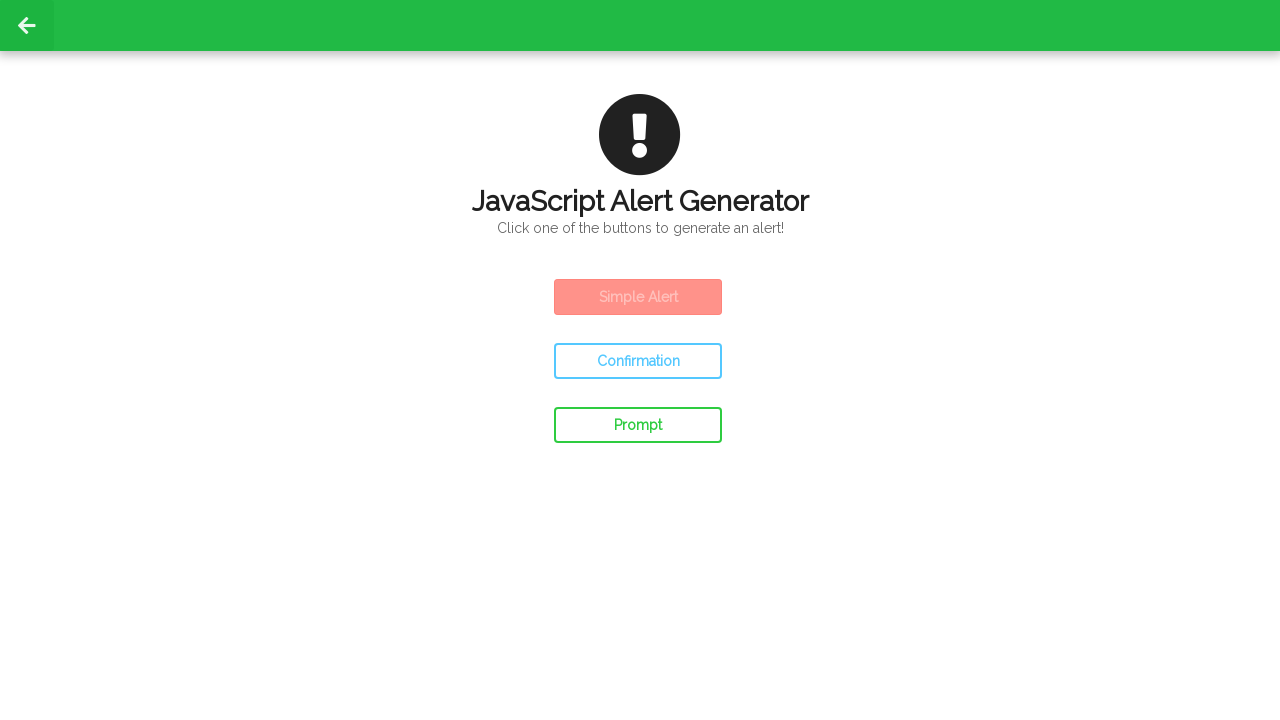

Set up dialog handler to accept alerts
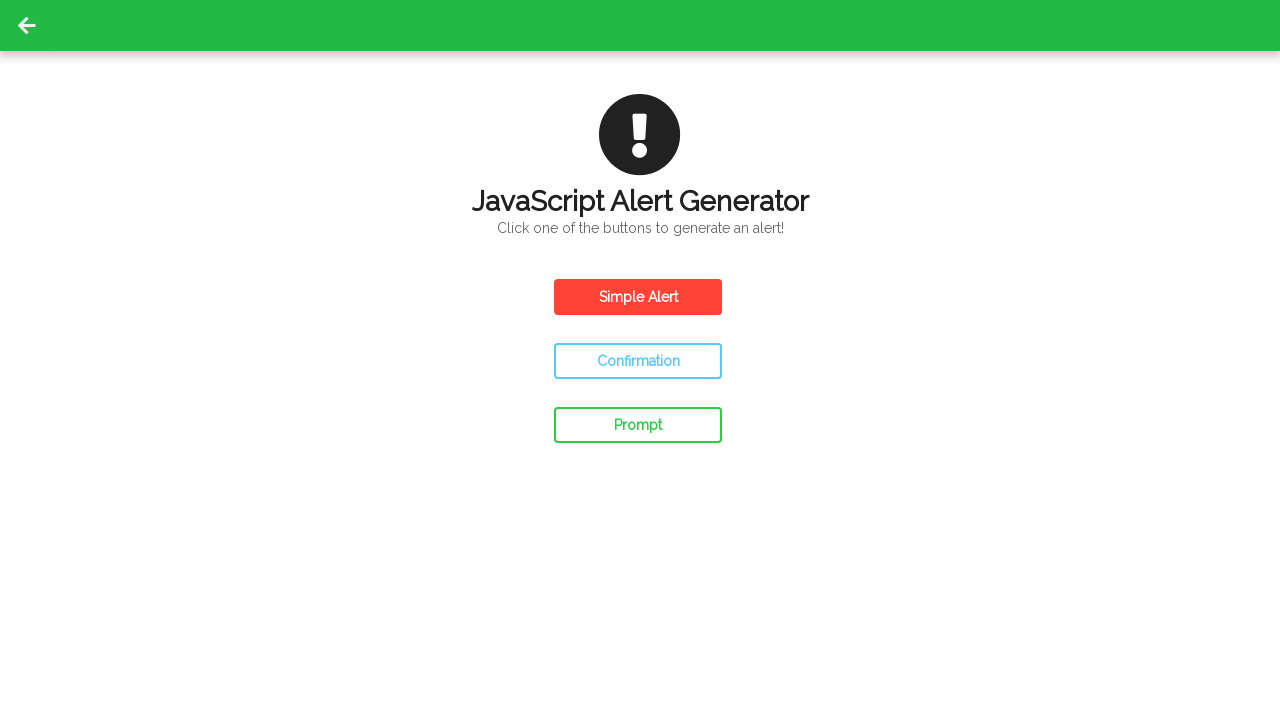

Set up one-time dialog handler with message verification
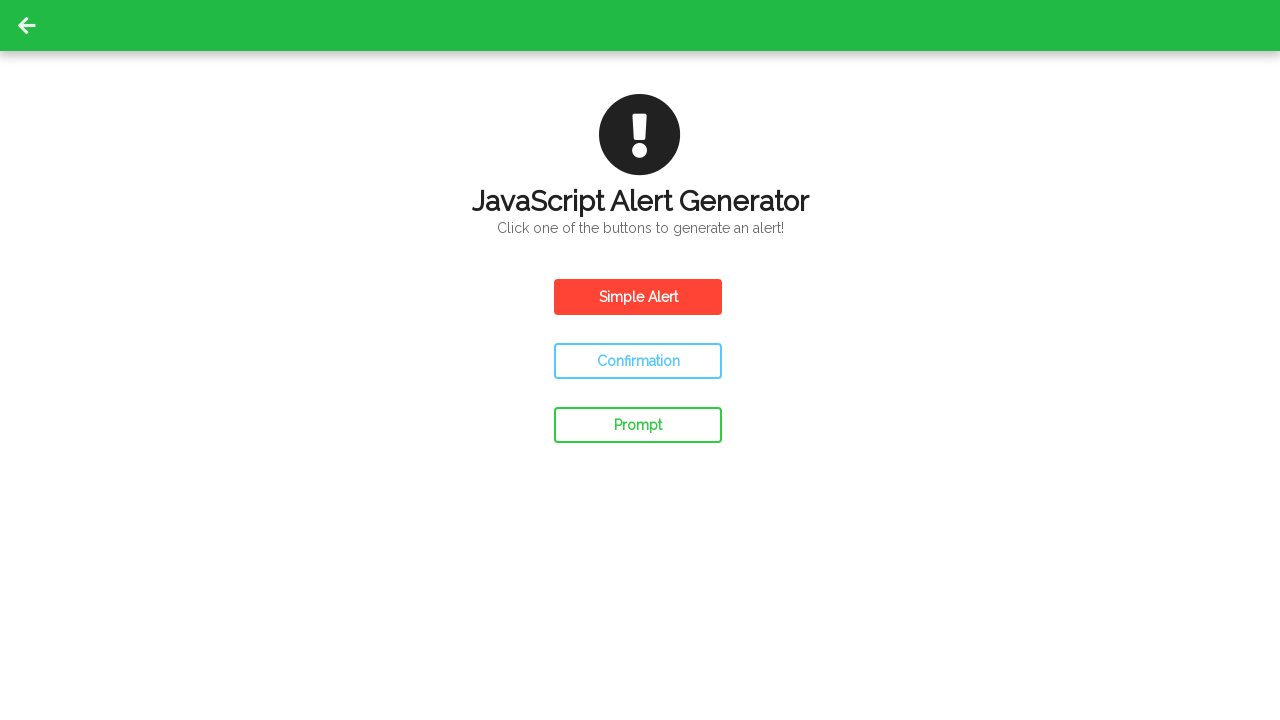

Clicked the button to trigger alert again for verification at (638, 297) on #simple
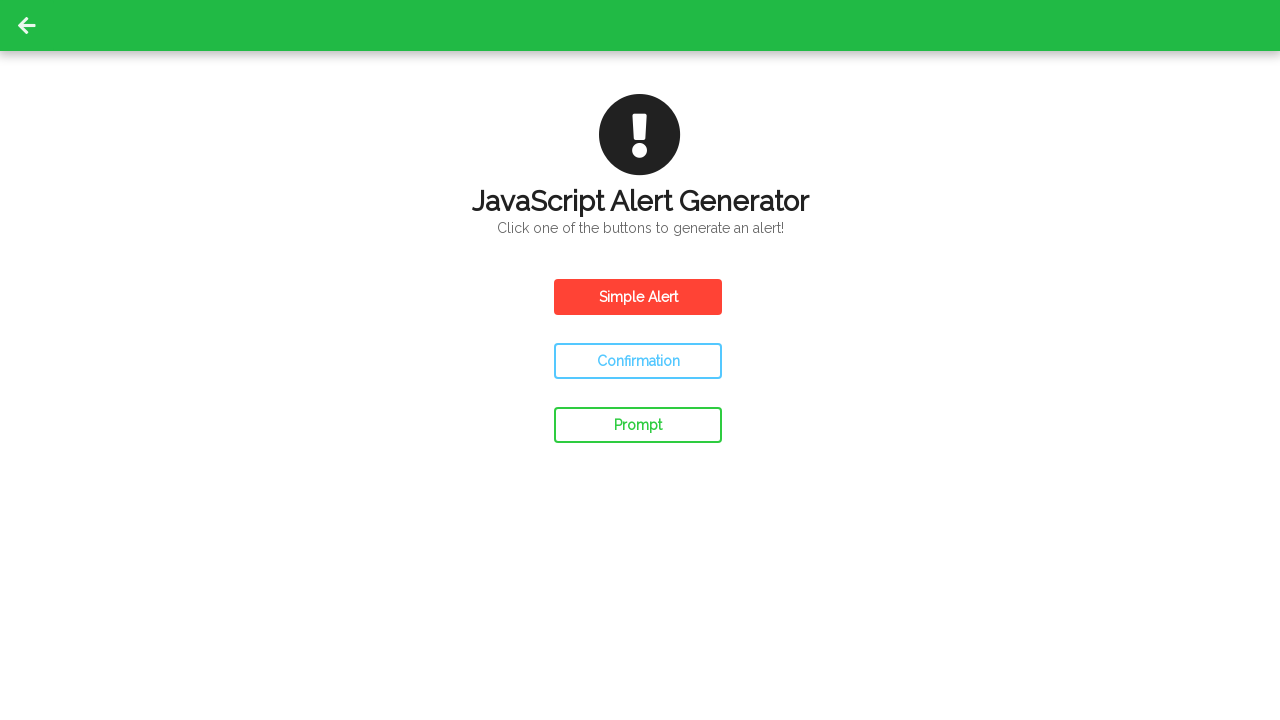

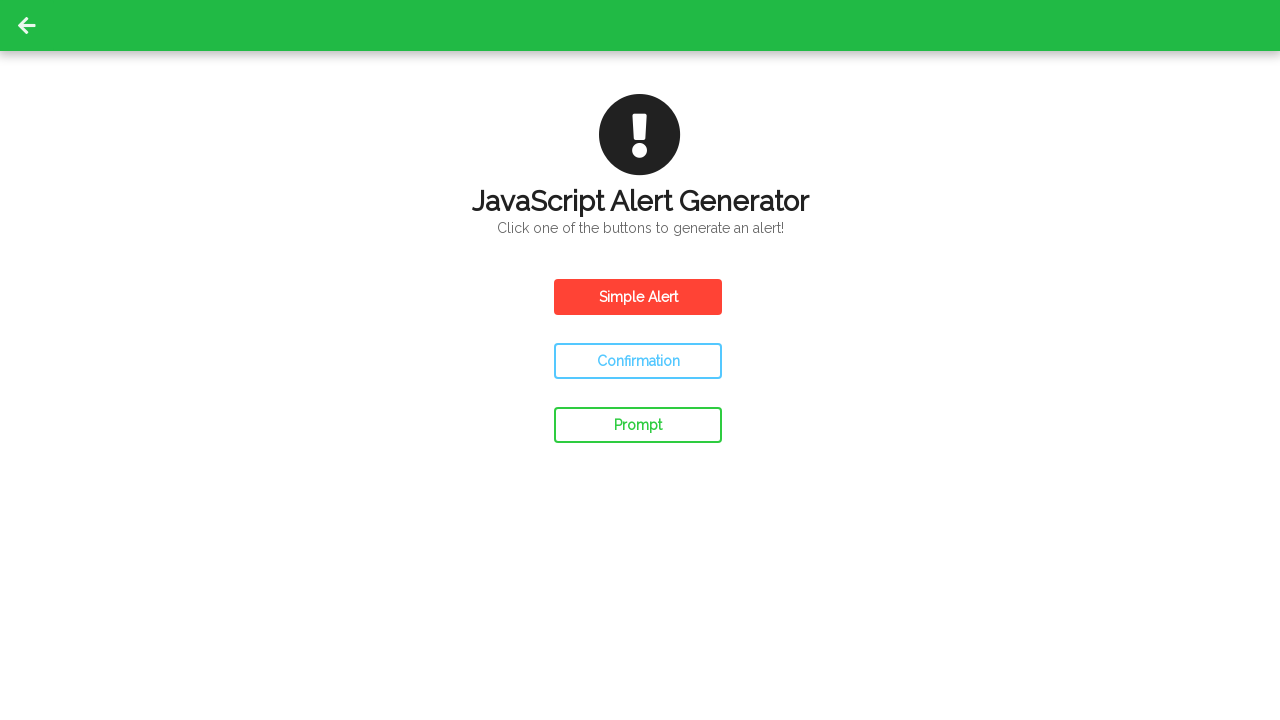